Solves a math challenge by extracting a value from an image attribute, calculating the result, filling the answer field, selecting checkboxes and radio buttons, and submitting the form

Starting URL: https://suninjuly.github.io/get_attribute.html

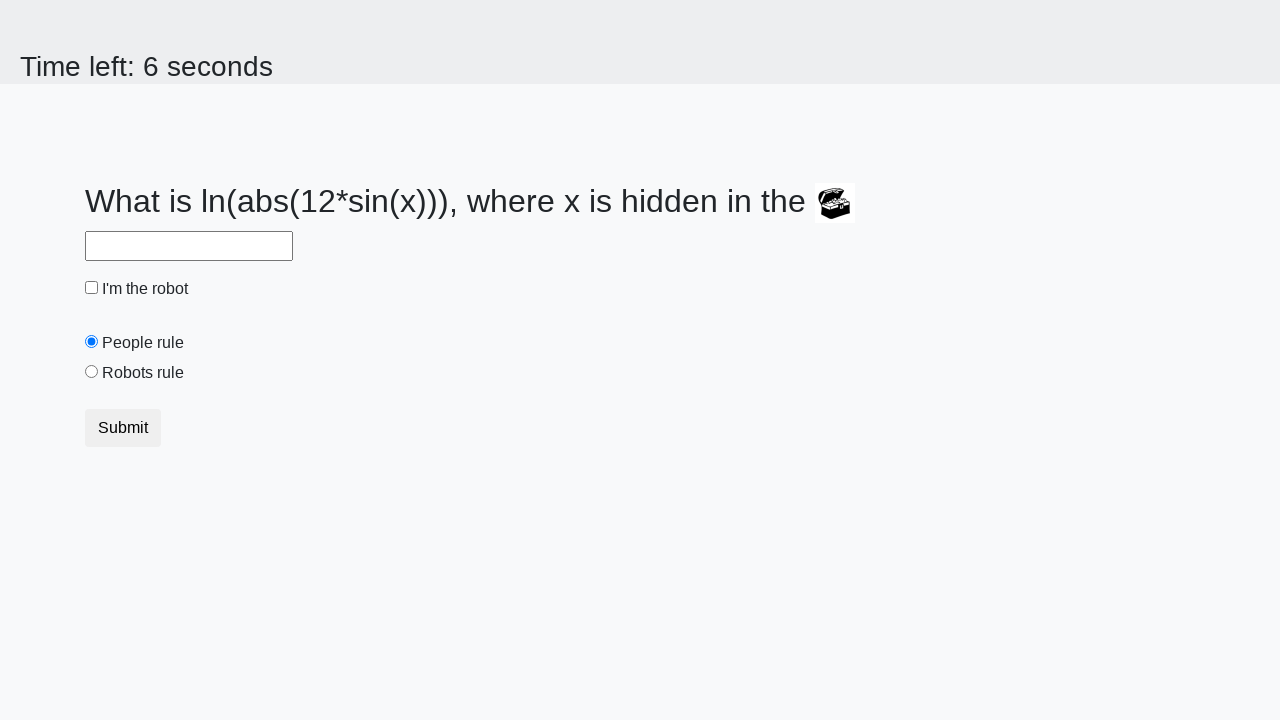

Located the image element
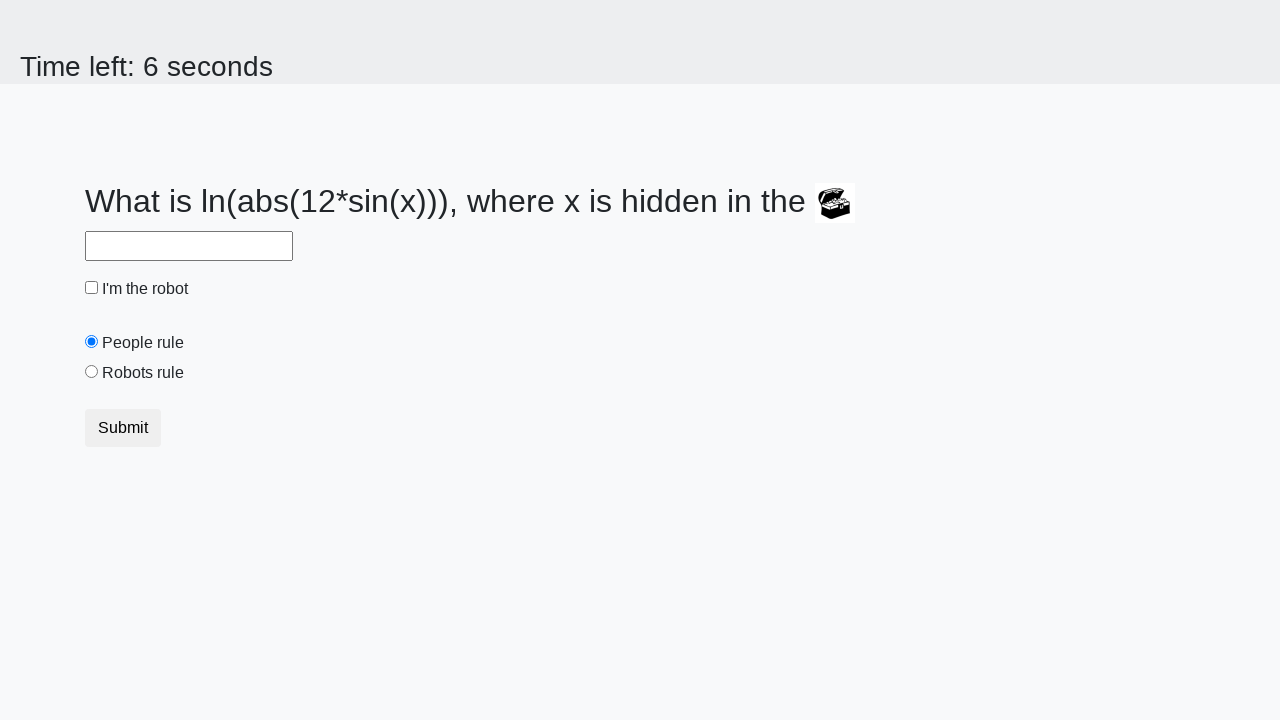

Extracted valuex attribute from image: 320
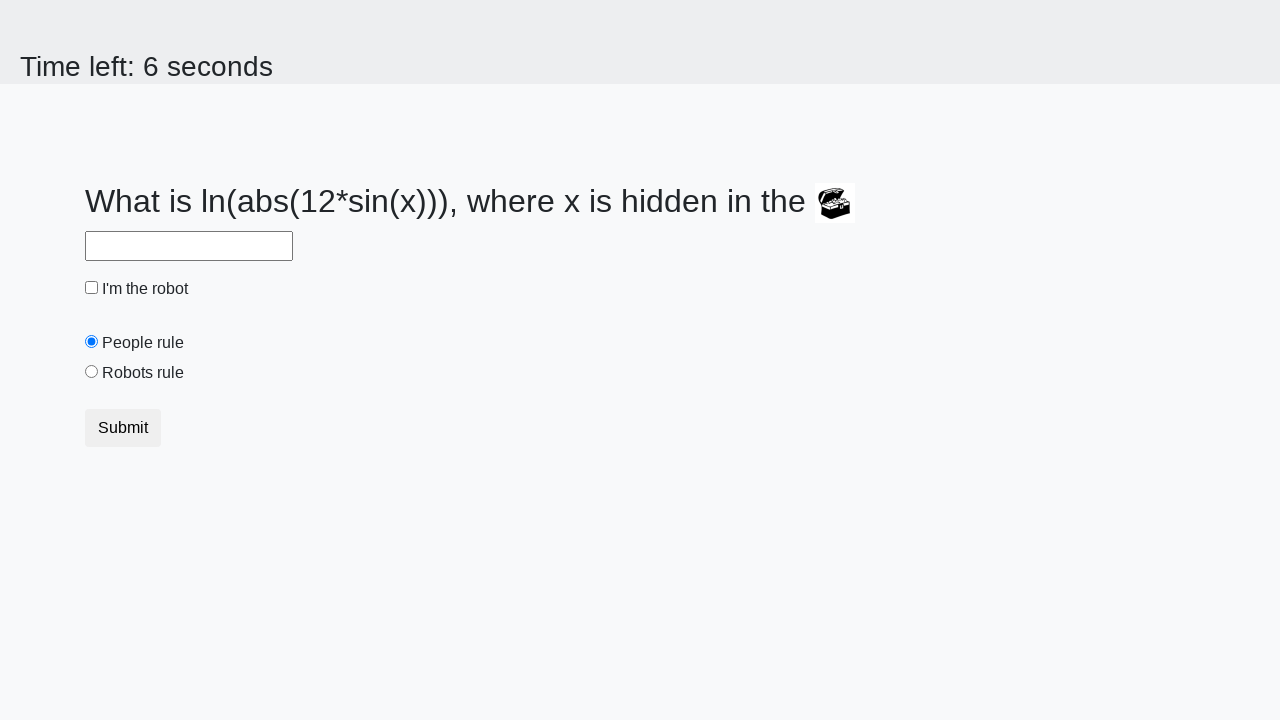

Calculated result using math formula: 1.6366376501947832
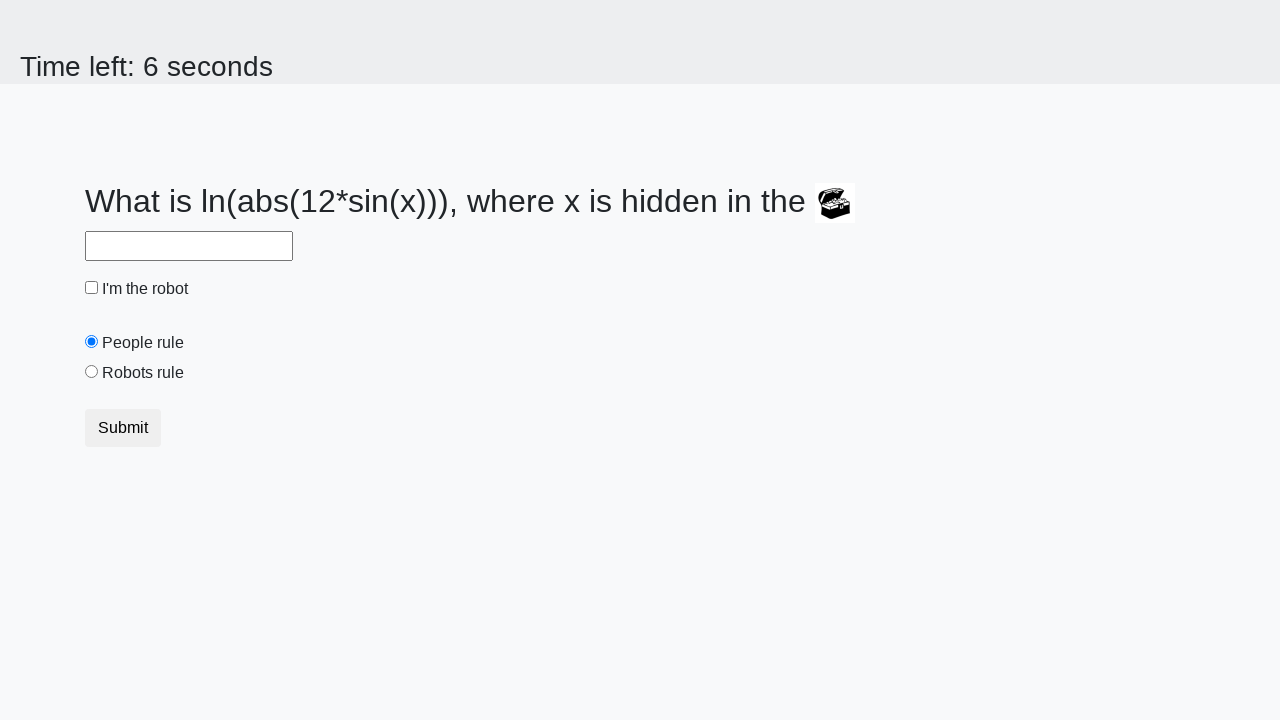

Filled answer field with calculated value: 1.6366376501947832 on #answer
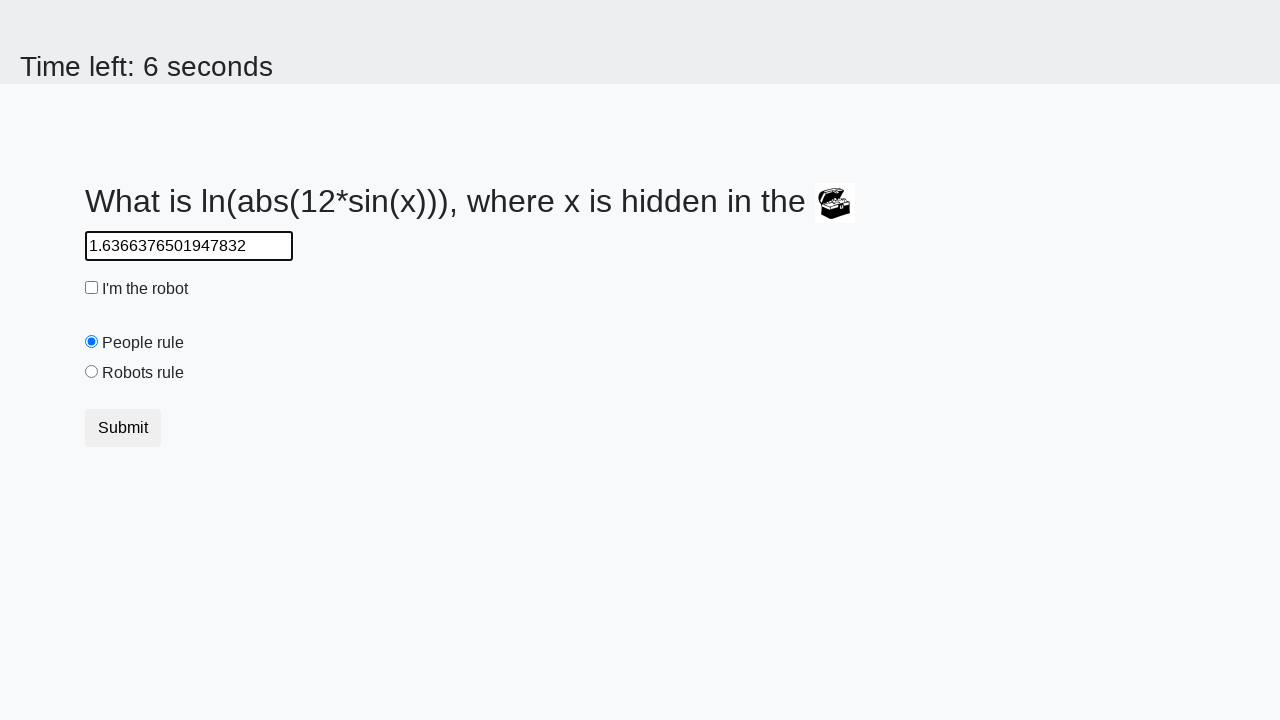

Clicked the robot checkbox at (92, 288) on #robotCheckbox
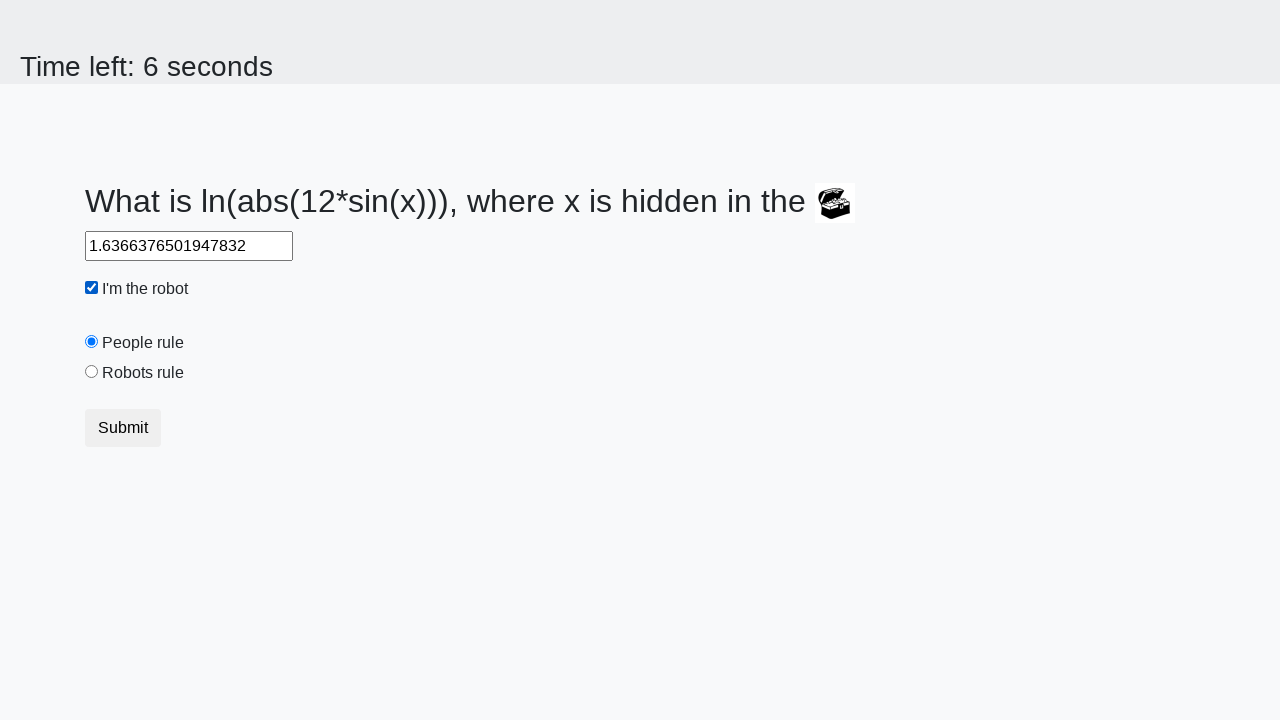

Clicked the robots rule radio button at (92, 372) on #robotsRule
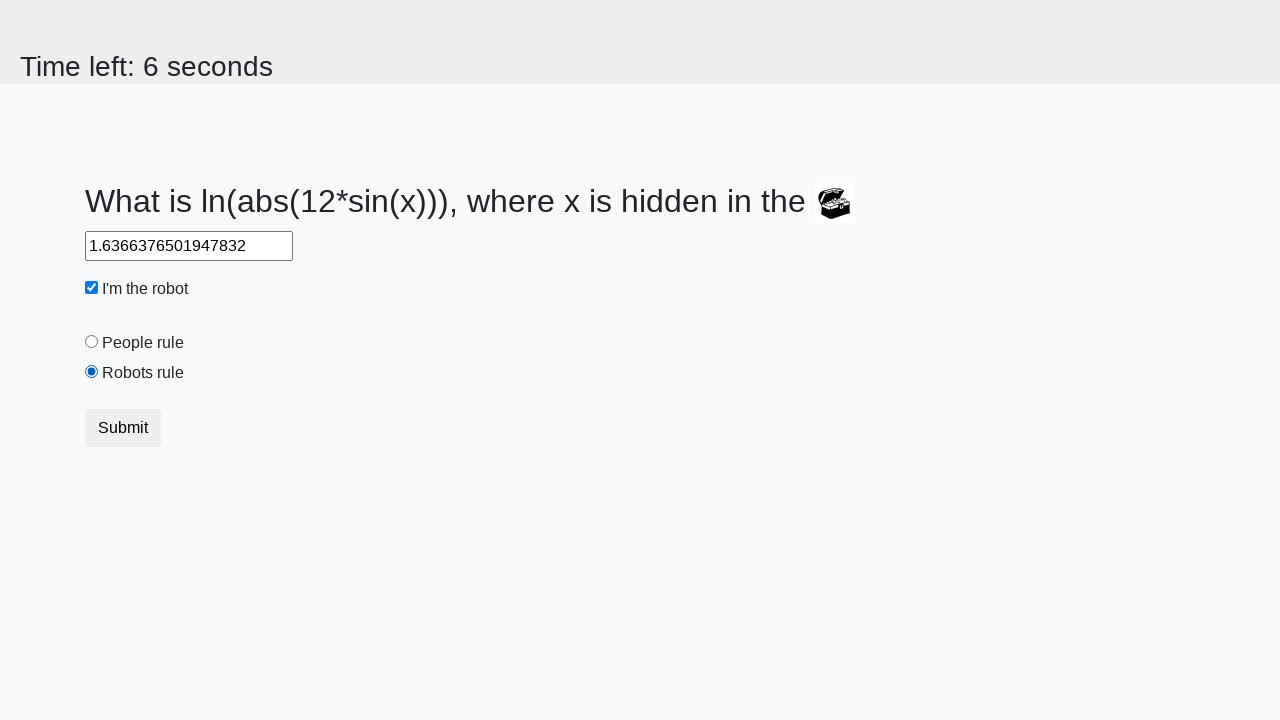

Clicked the submit button to submit the form at (123, 428) on .btn
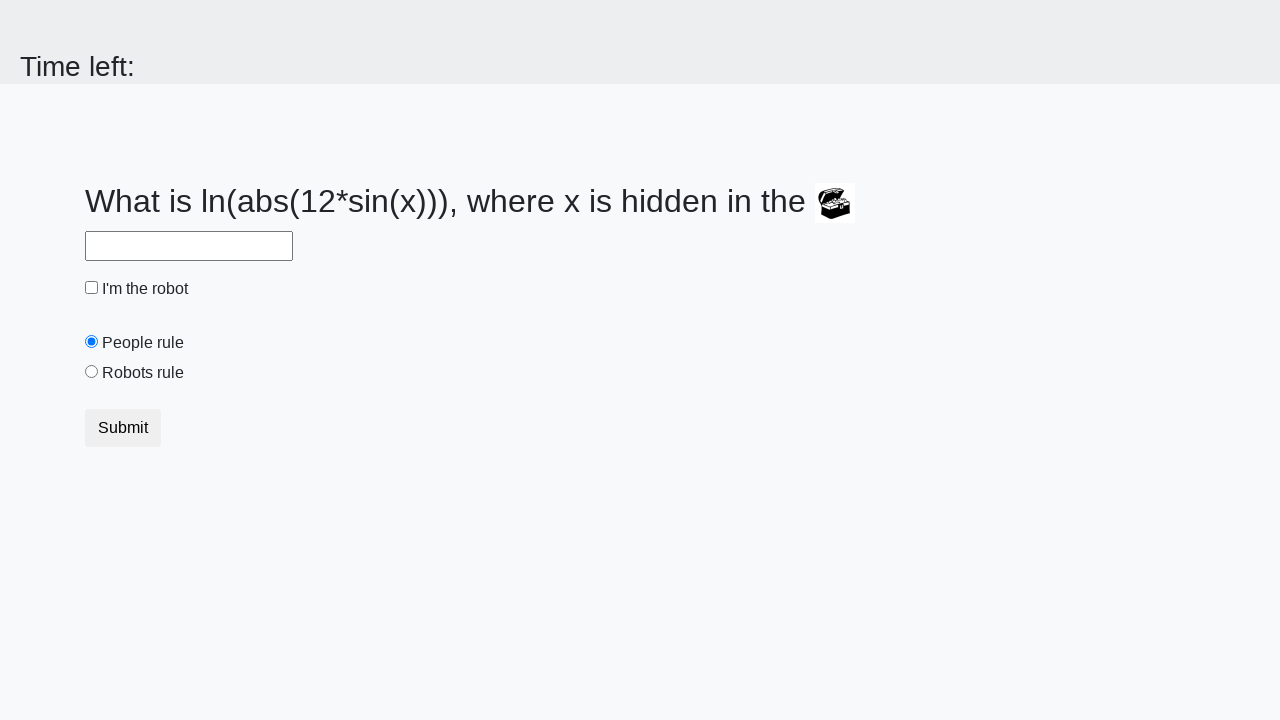

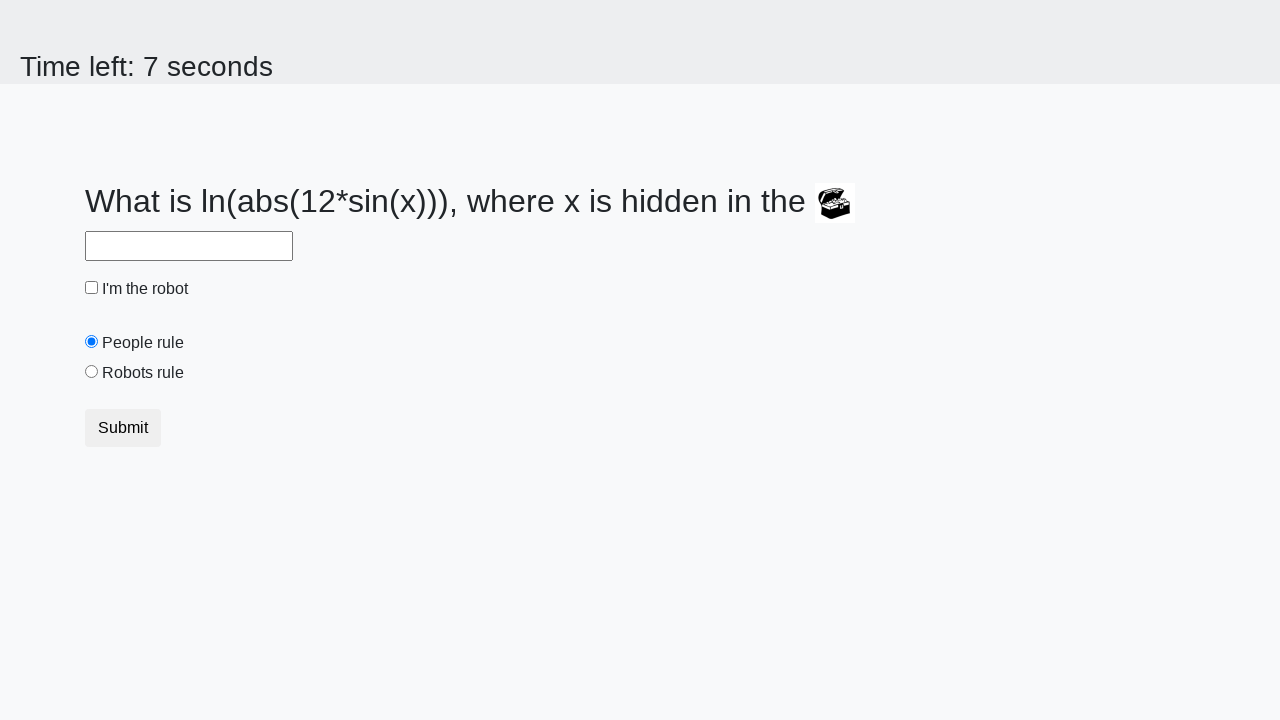